Tests that entering invalid login credentials displays an appropriate error message

Starting URL: https://www.saucedemo.com/

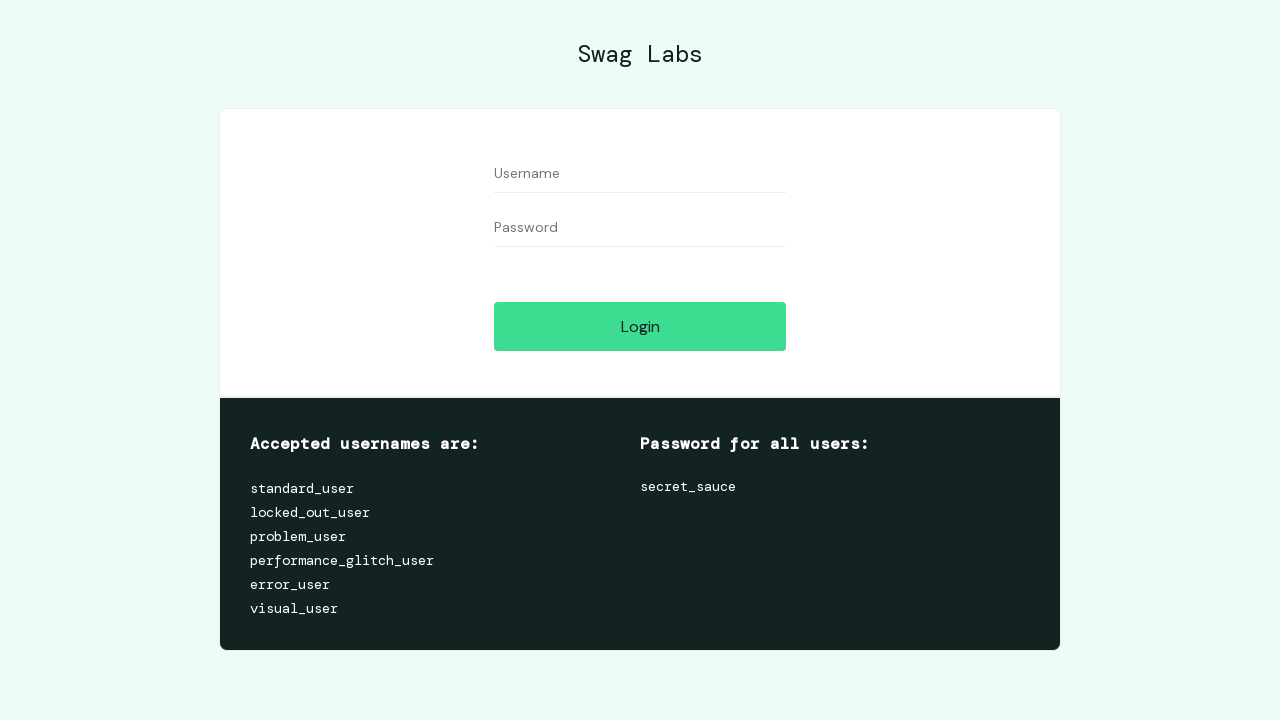

Entered invalid username 'lolo' into the username field on xpath=//input[@id='user-name']
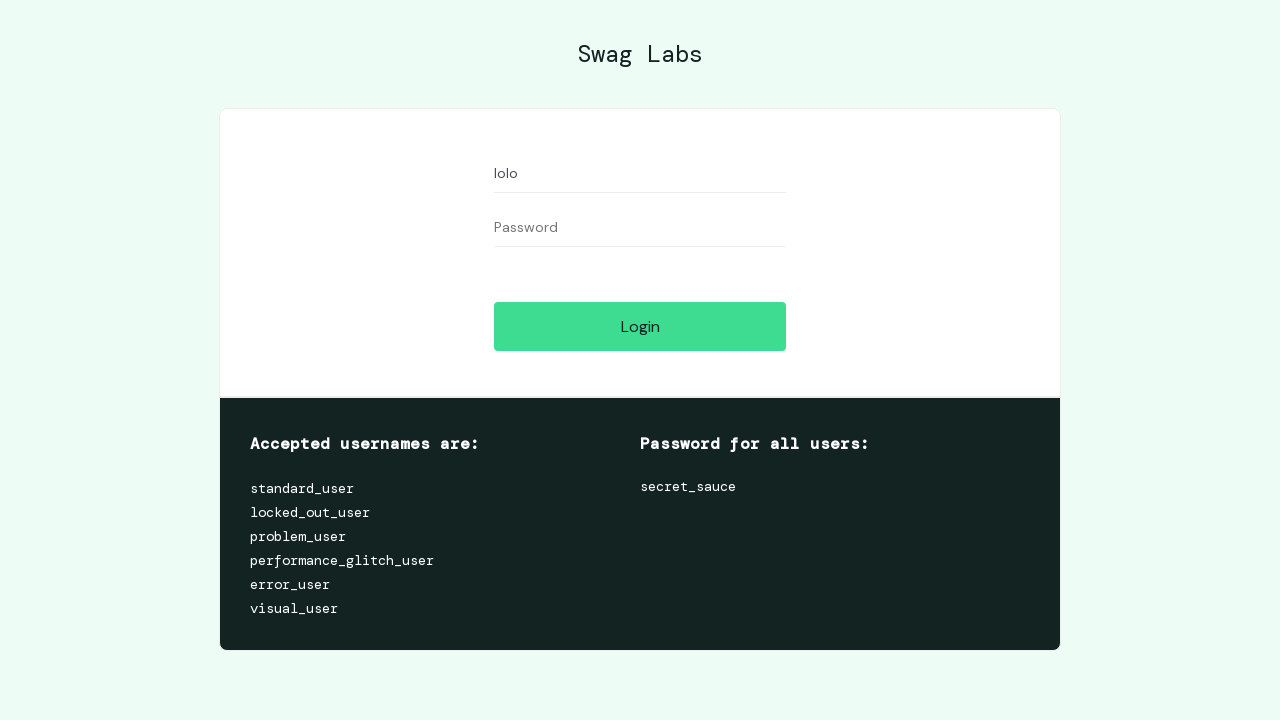

Entered invalid password 'gameover' into the password field on xpath=//input[@id='password']
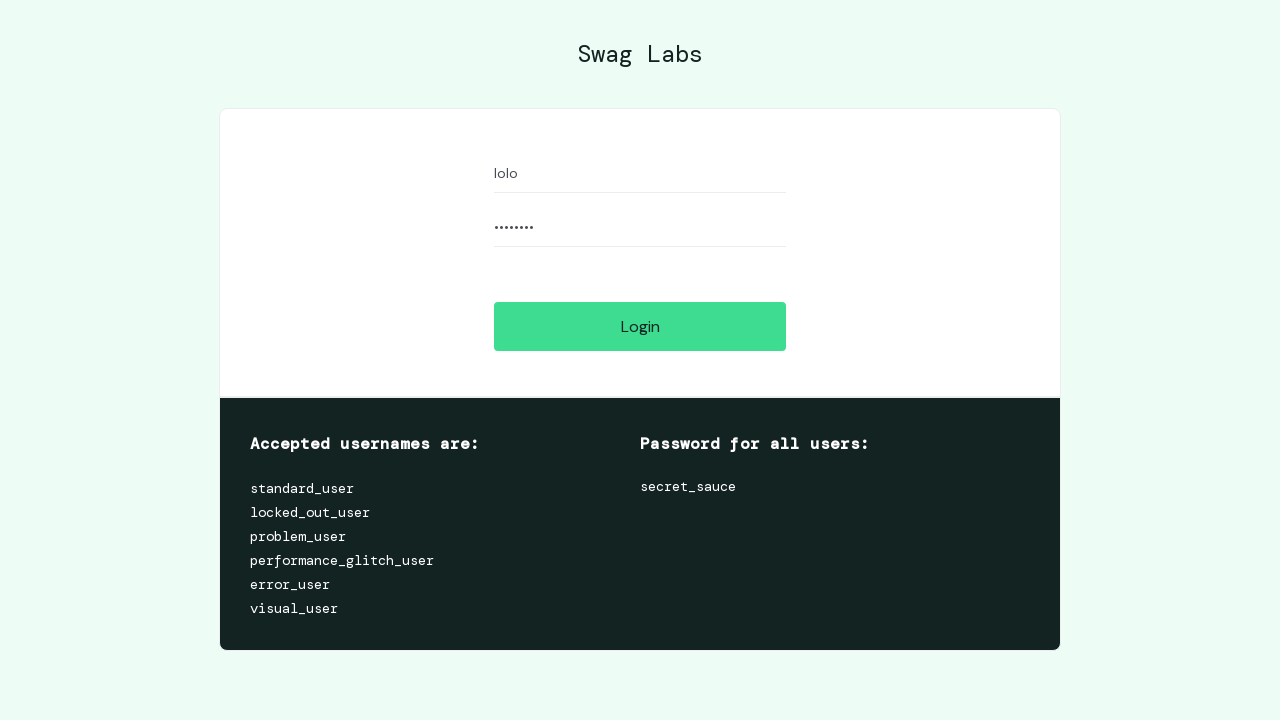

Clicked the login button to submit invalid credentials at (640, 326) on [data-test="login-button"]
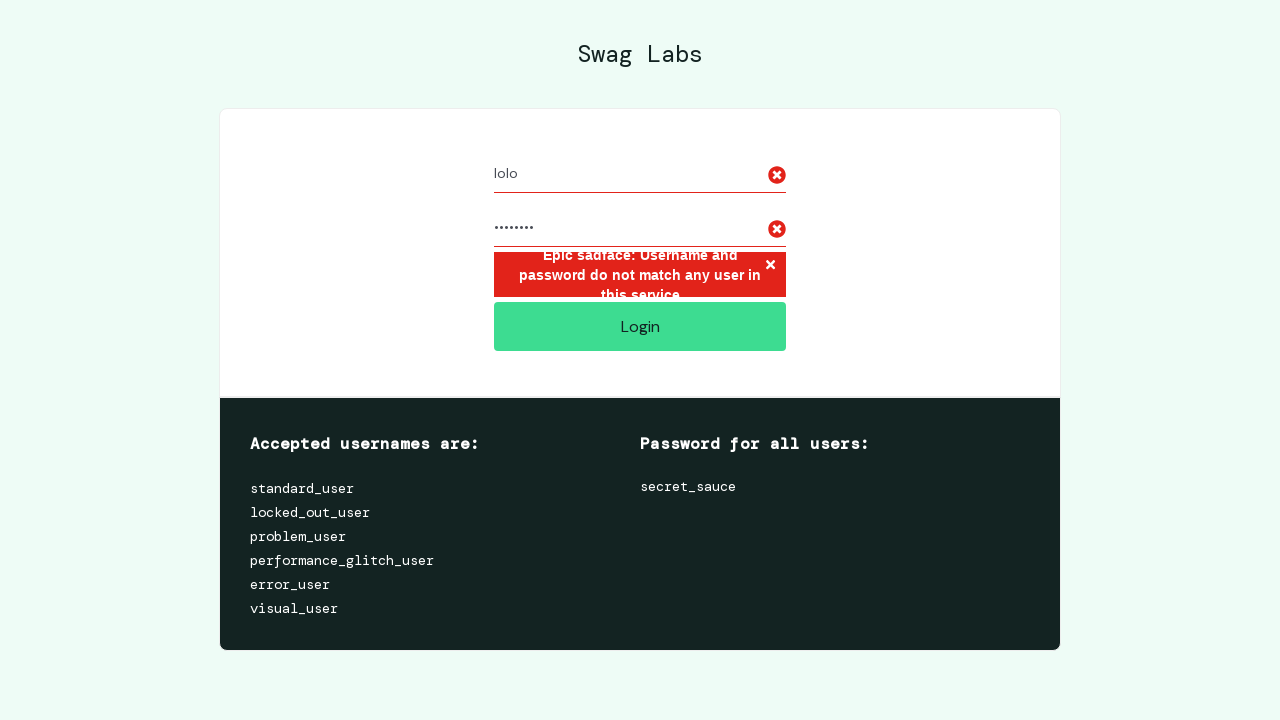

Retrieved error message text from the page
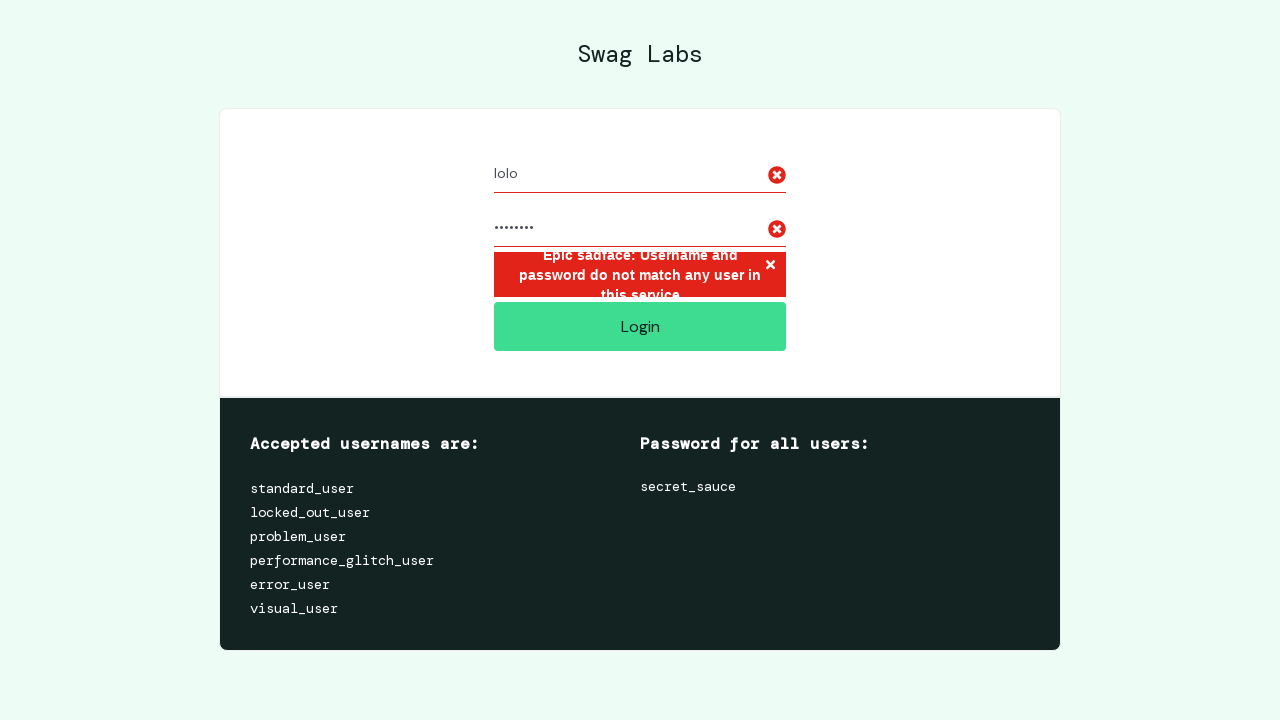

Verified that the correct error message is displayed for invalid login credentials
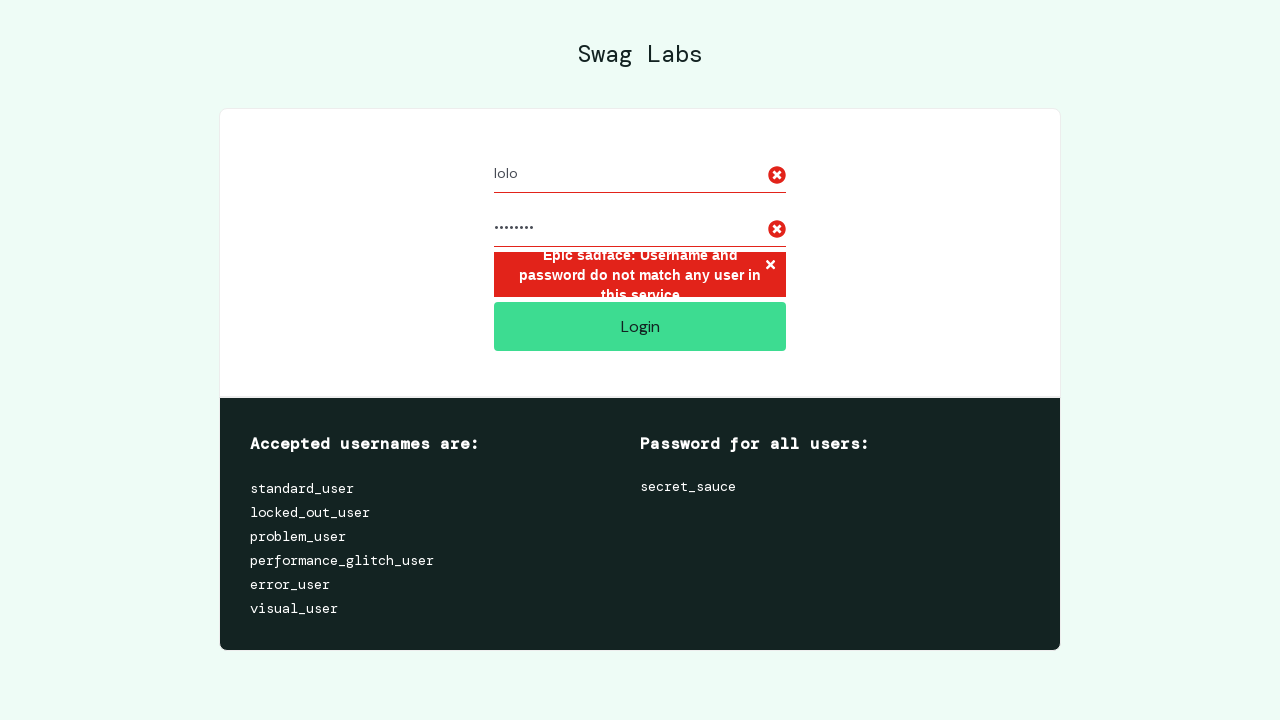

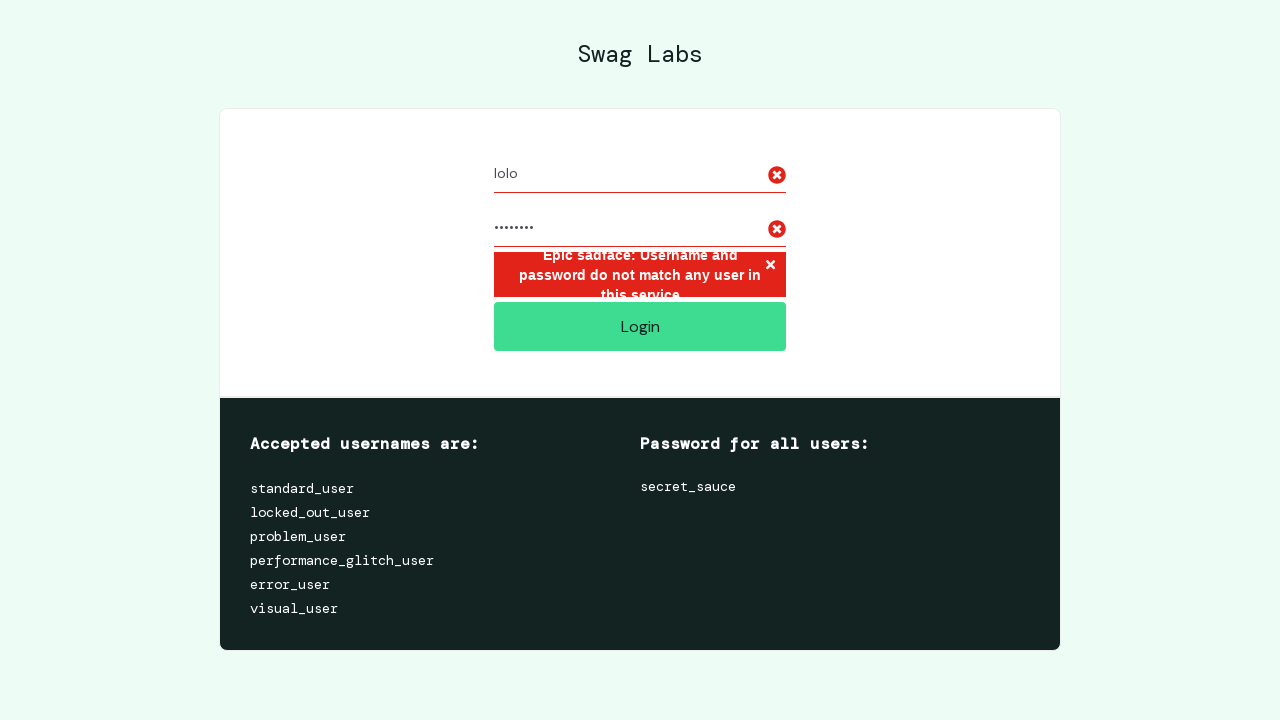